Tests that entering a valid number (51) with a non-perfect square root displays an alert with the correctly calculated square root value

Starting URL: https://kristinek.github.io/site/tasks/enter_a_number

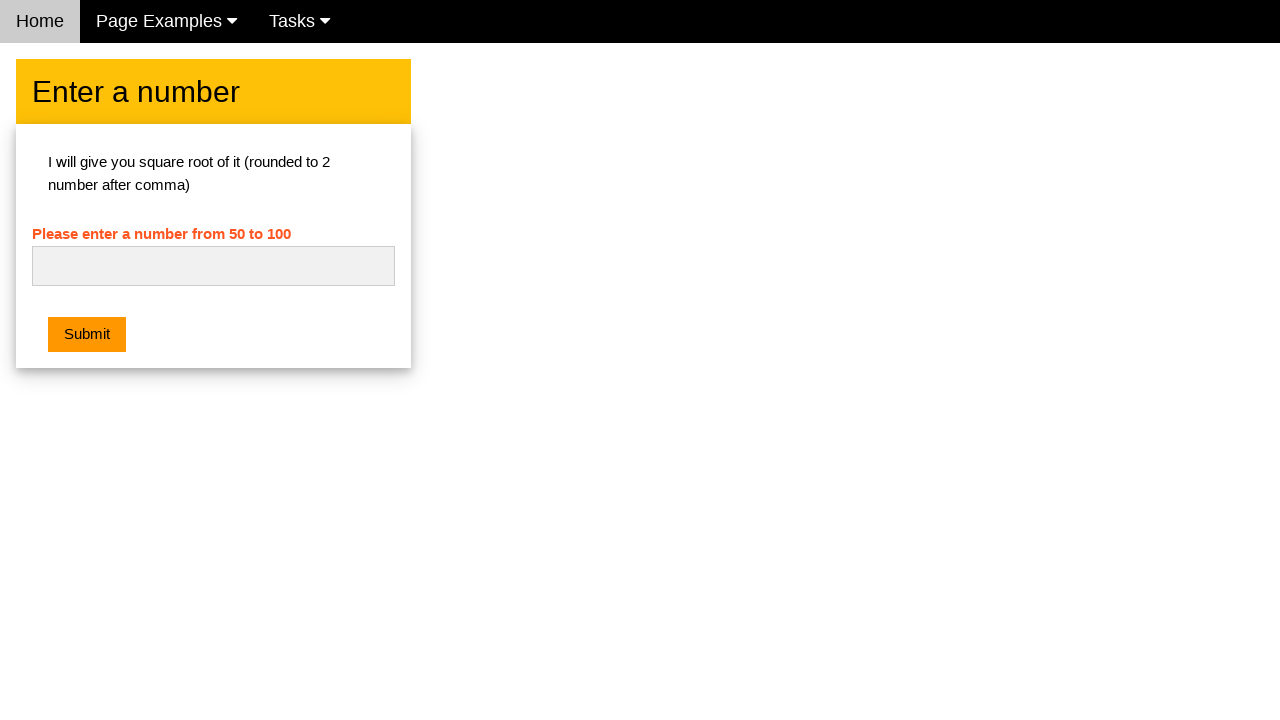

Filled input field with test number 51 on #numb
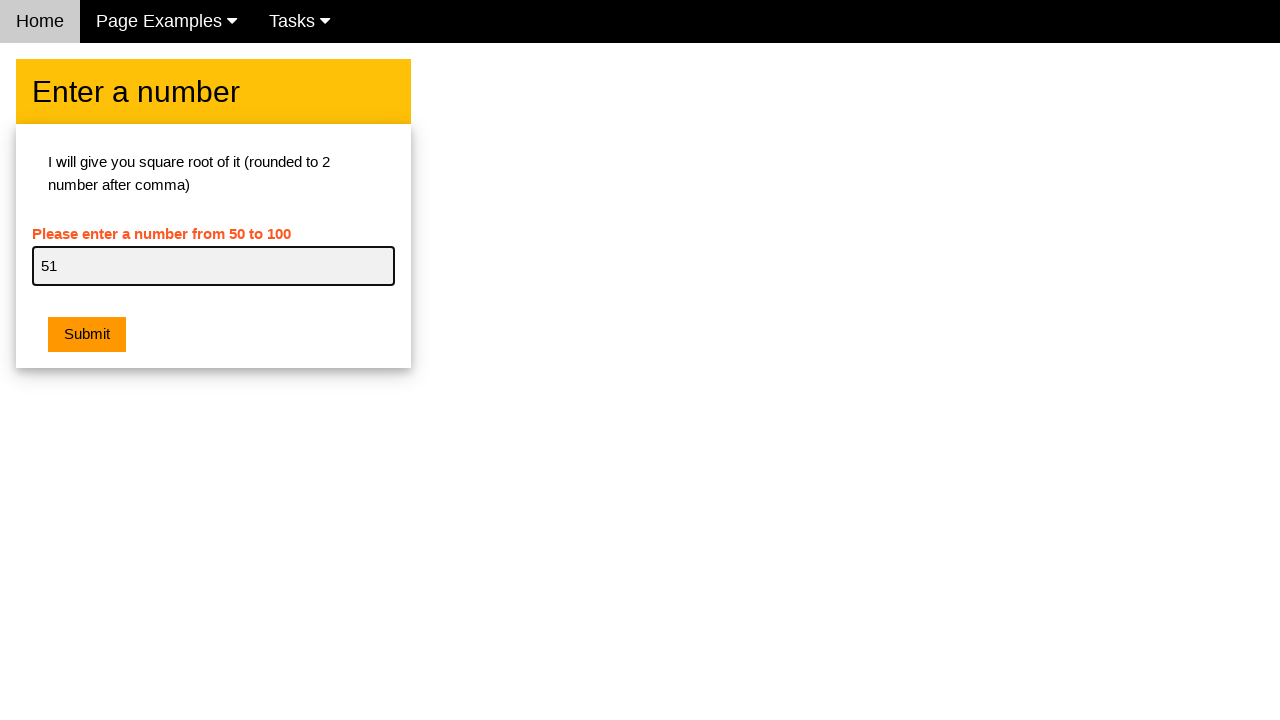

Set up dialog handler to validate square root calculation
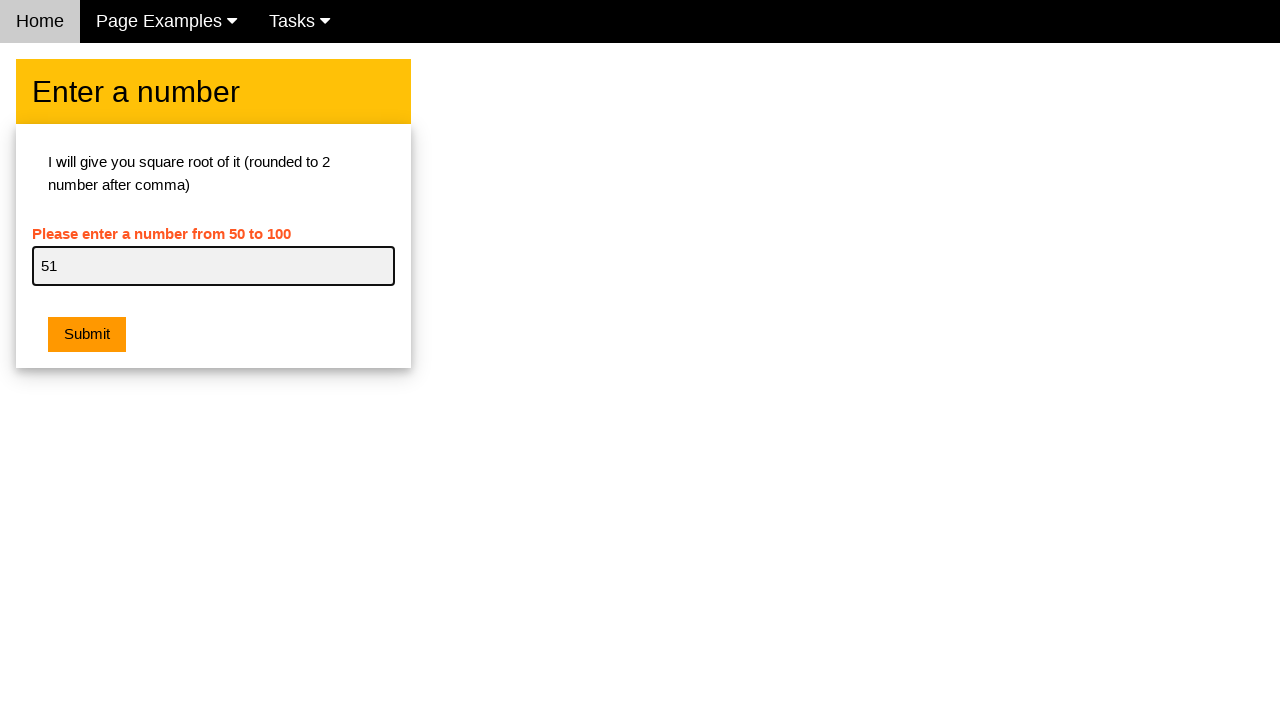

Clicked submit button to calculate square root at (87, 335) on button
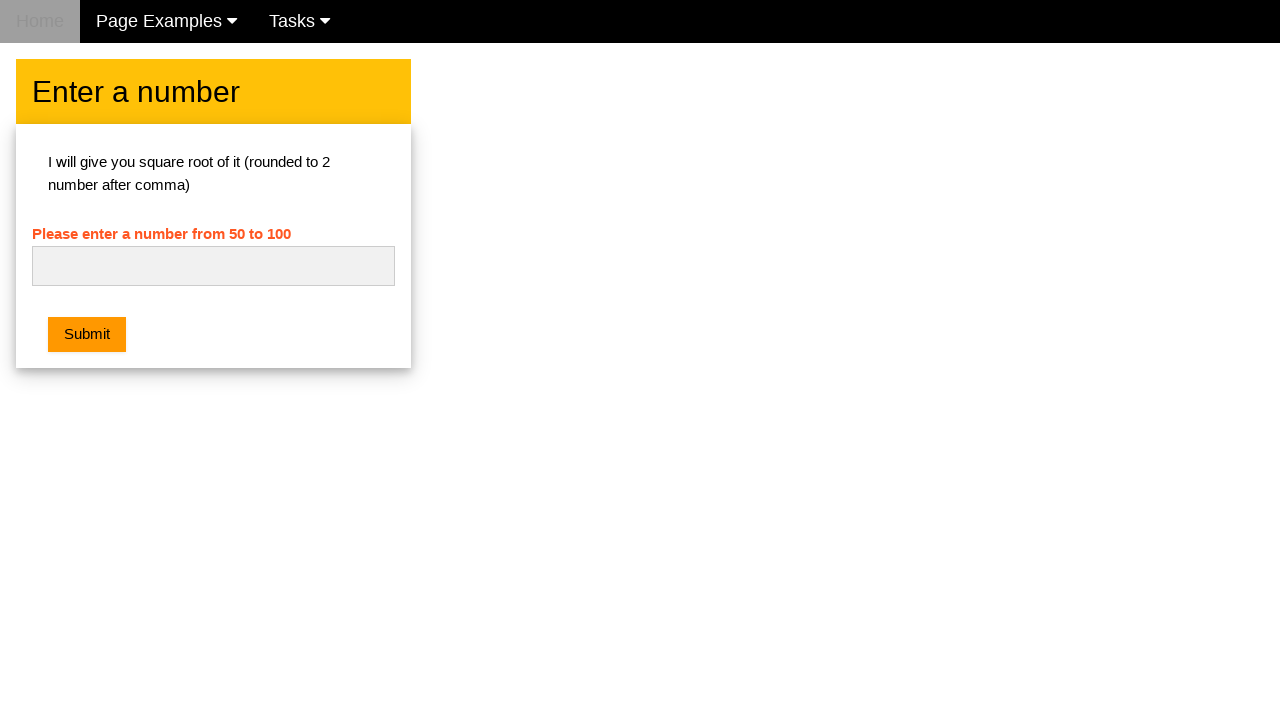

Waited for dialog to be processed
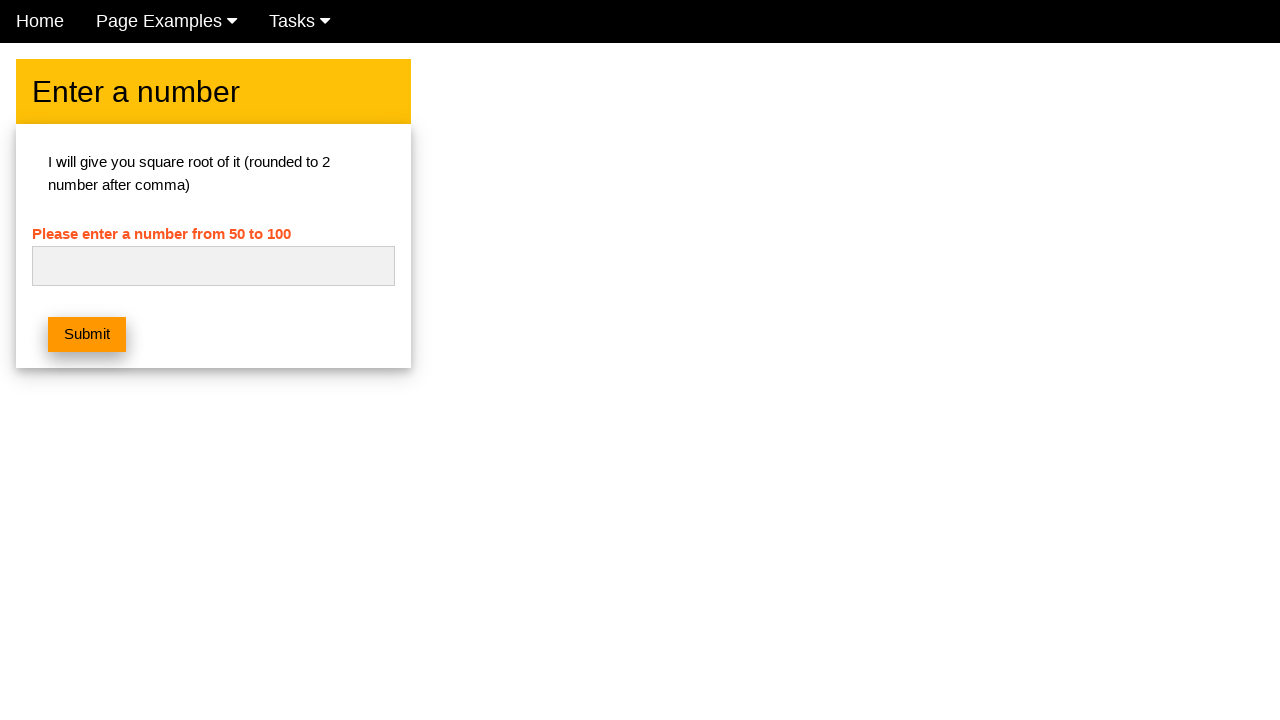

Retrieved error message text to verify no errors occurred
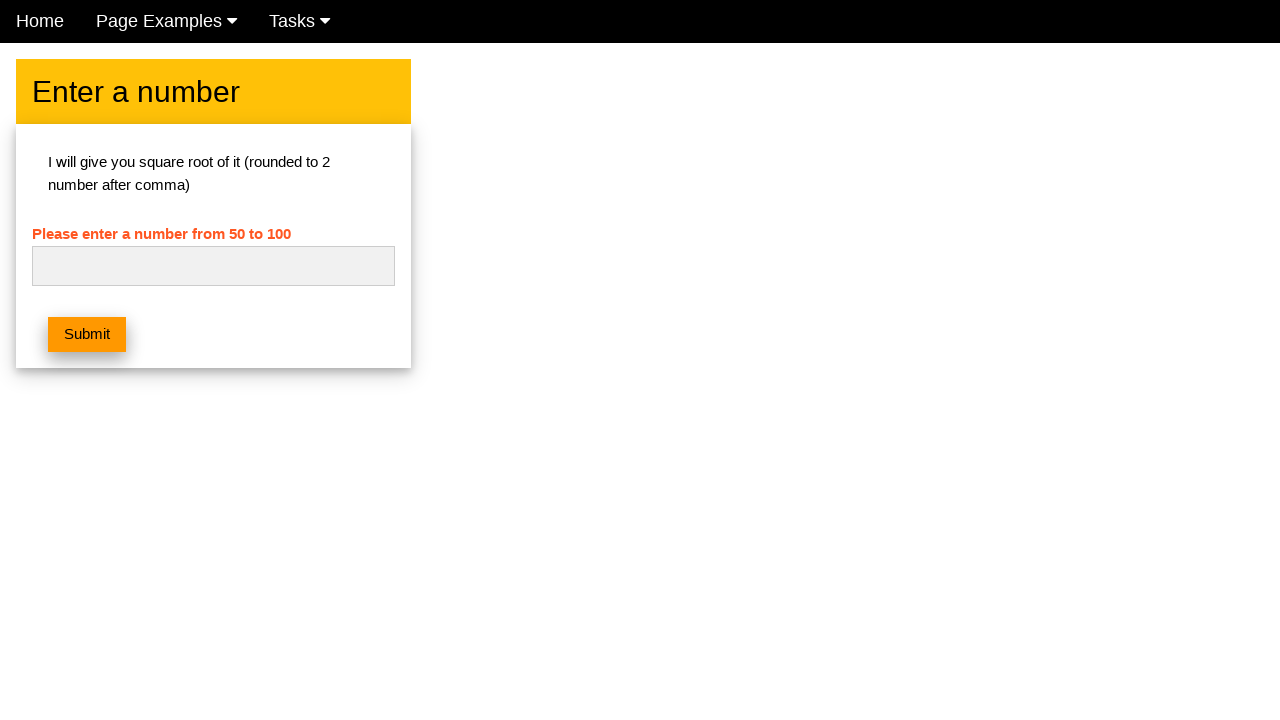

Verified that no error message is displayed
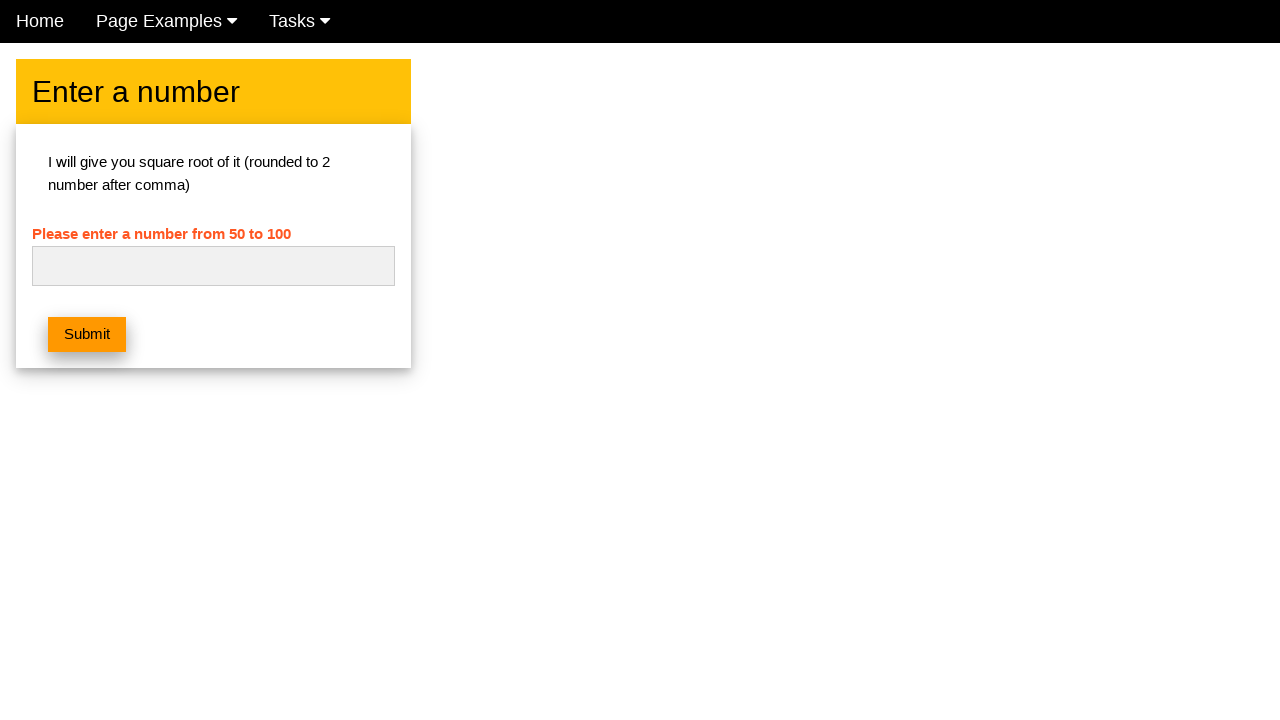

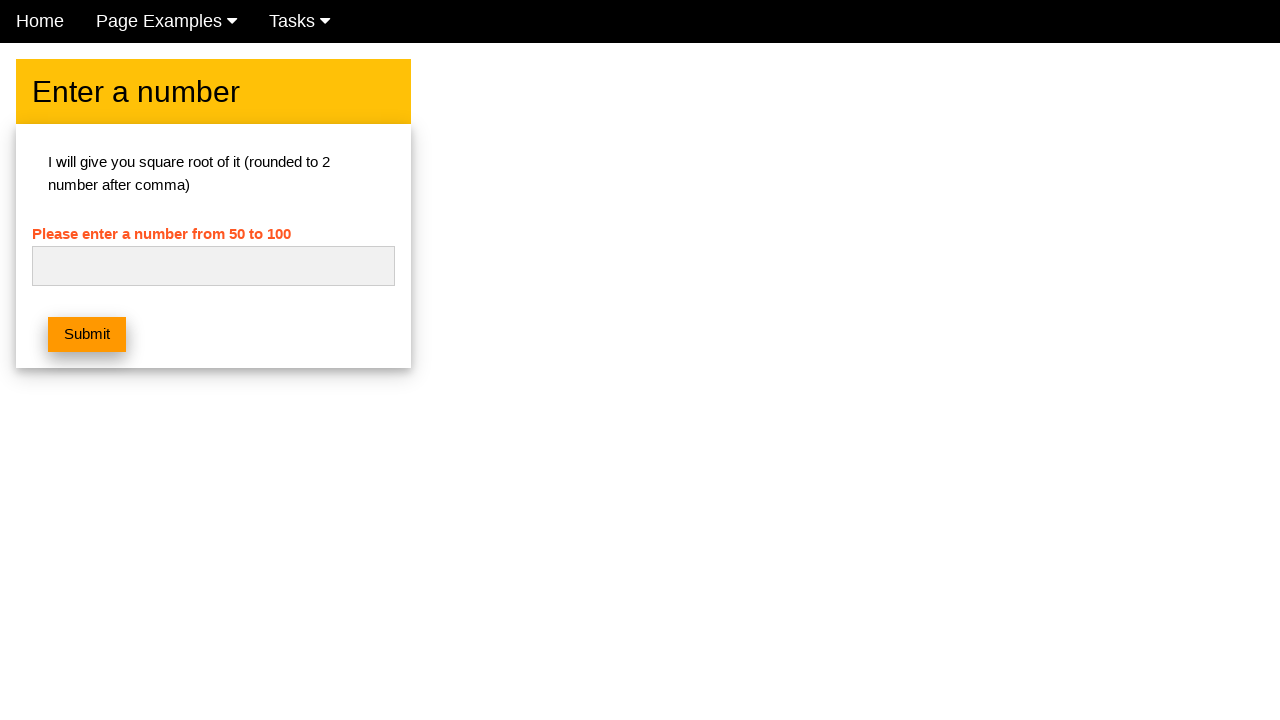